Tests hover functionality by hovering over the first avatar and verifying that the caption with additional user information appears

Starting URL: http://the-internet.herokuapp.com/hovers

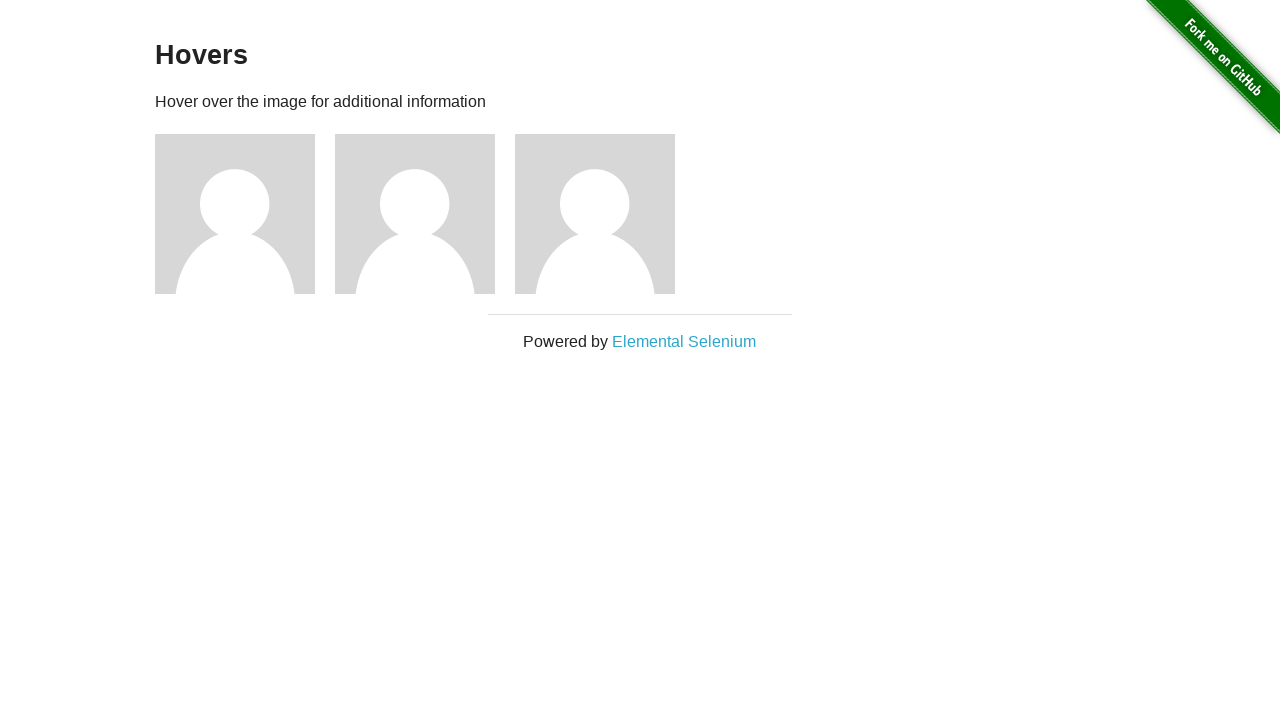

Navigated to hovers page
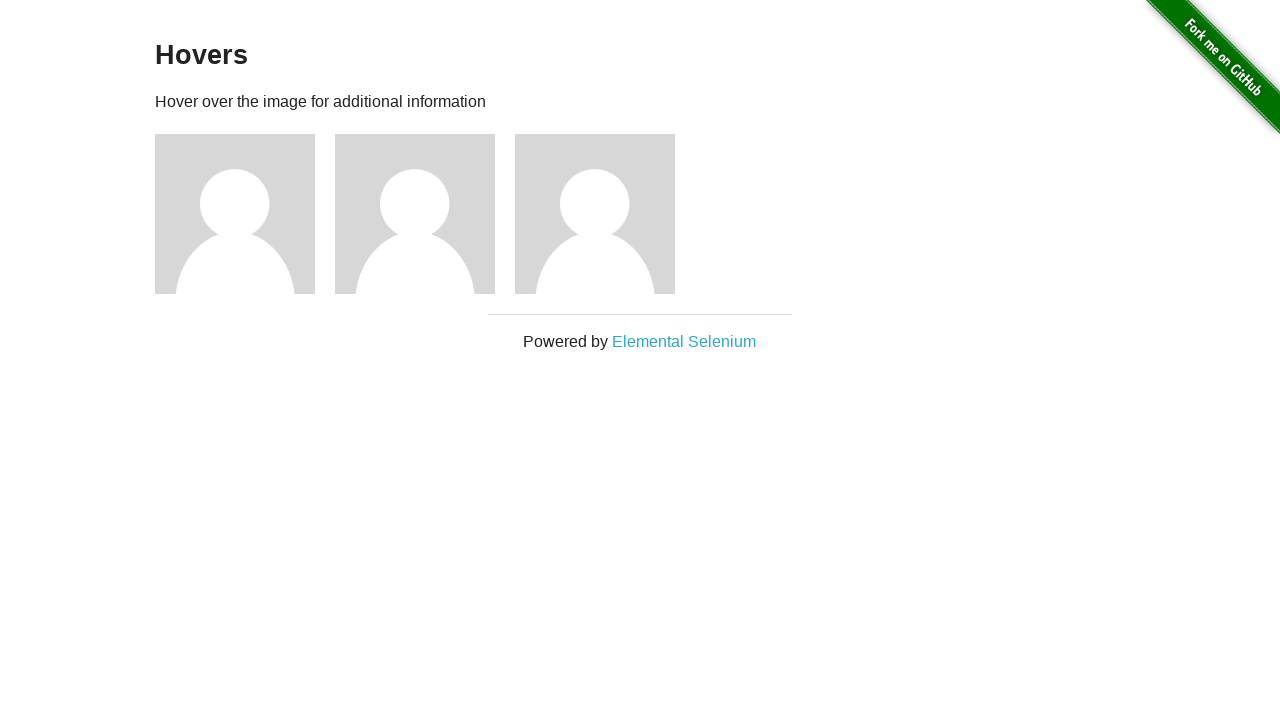

Hovered over the first avatar at (245, 214) on .figure >> nth=0
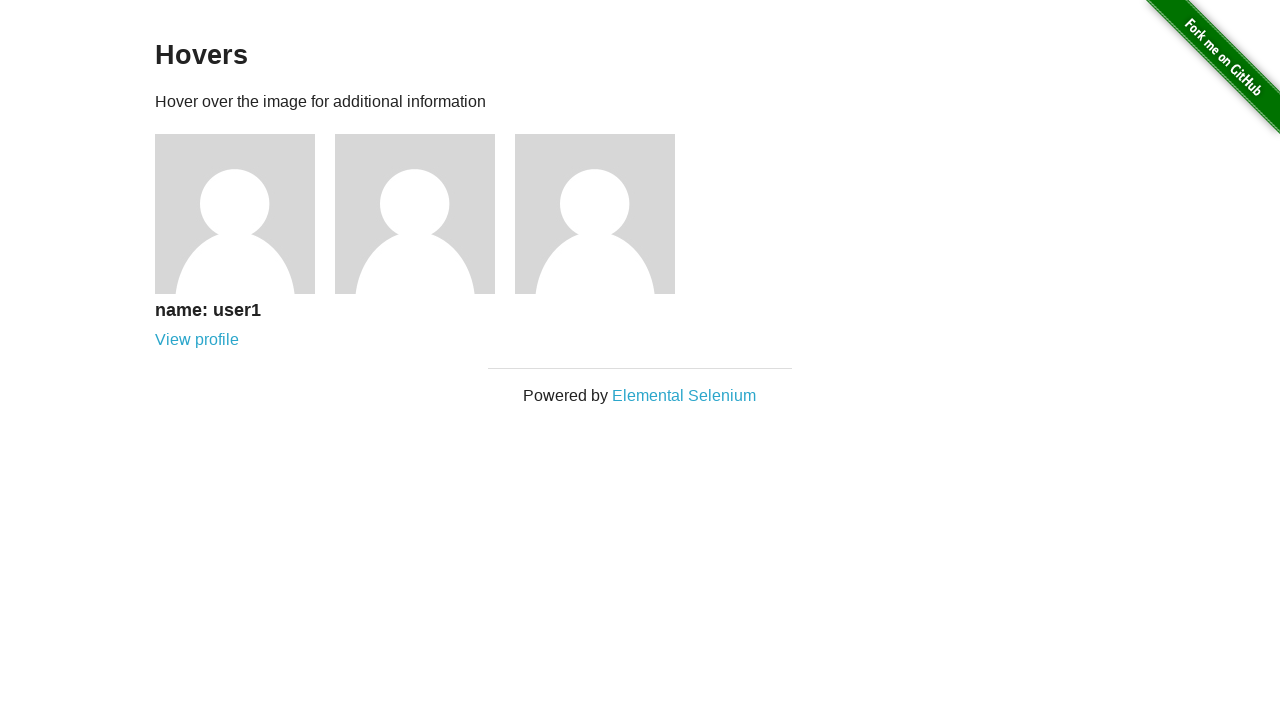

Verified that the caption with user information is visible after hover
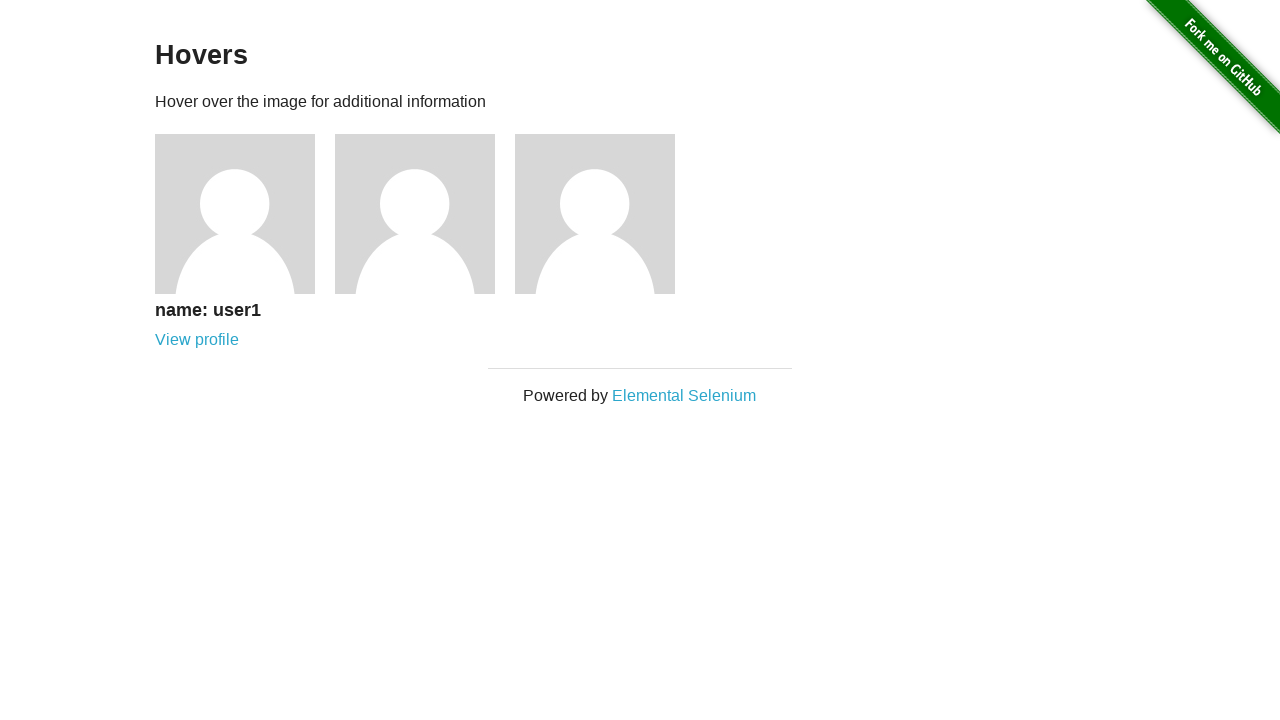

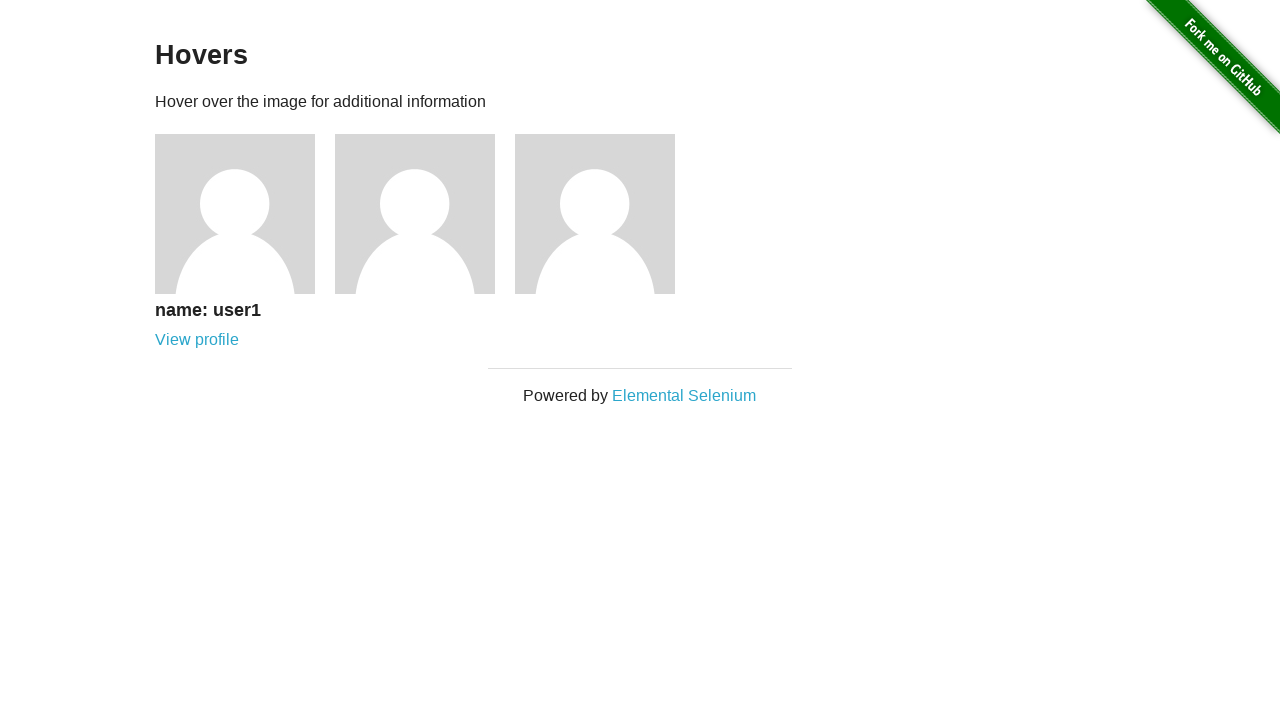